Tests a number input field by entering a value, using arrow up key to increment it, verifying the new value, then using arrow down key to decrement it back and verifying again.

Starting URL: http://the-internet.herokuapp.com/inputs

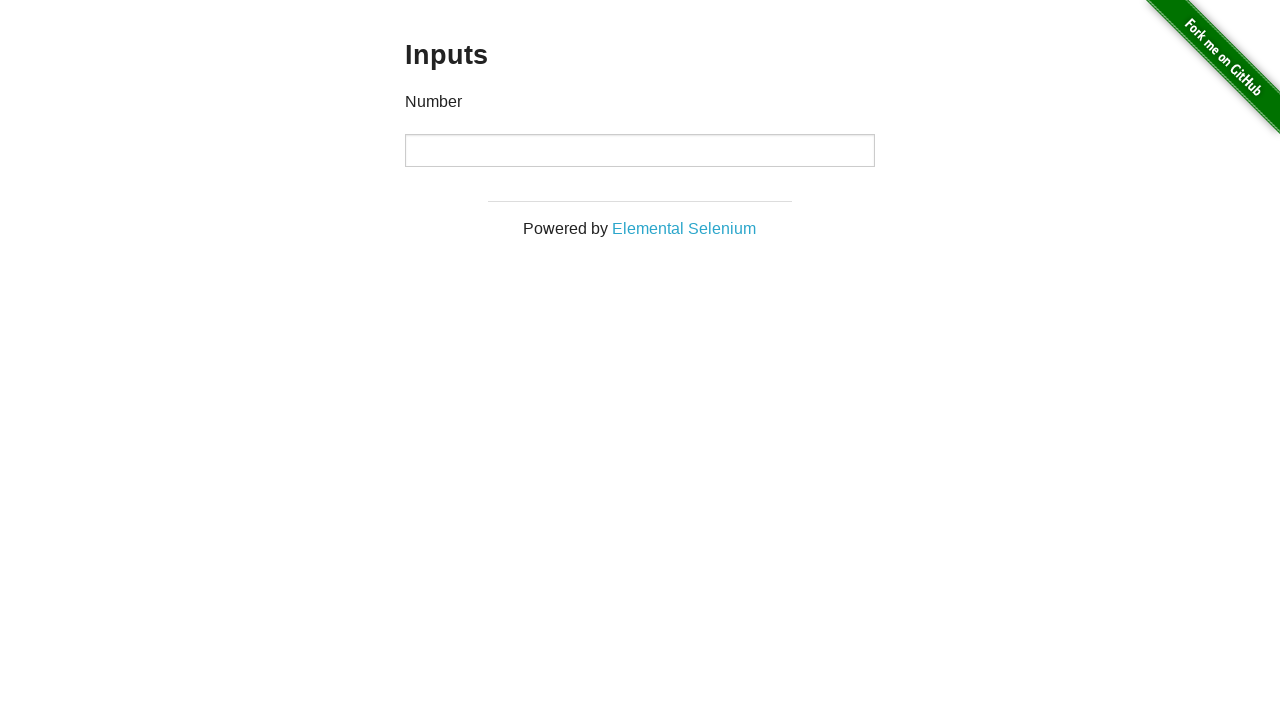

Entered value '2' into the number input field on input
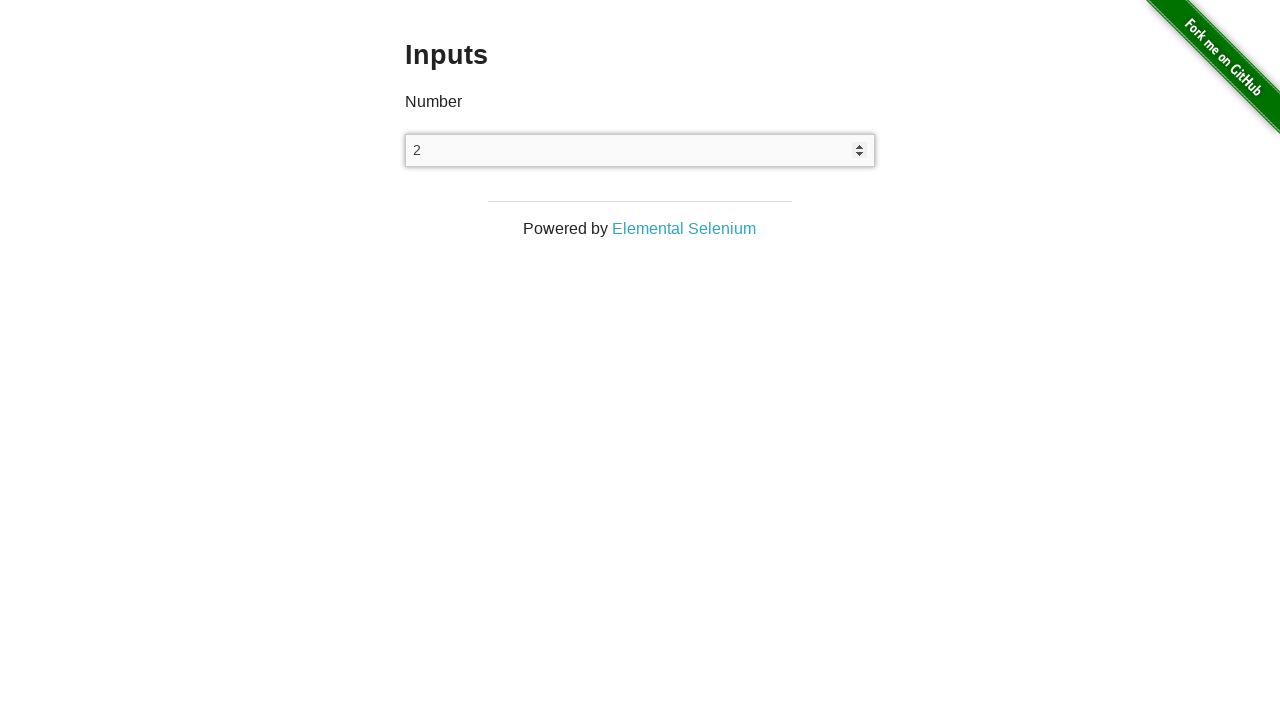

Pressed ArrowUp key to increment the input value on input
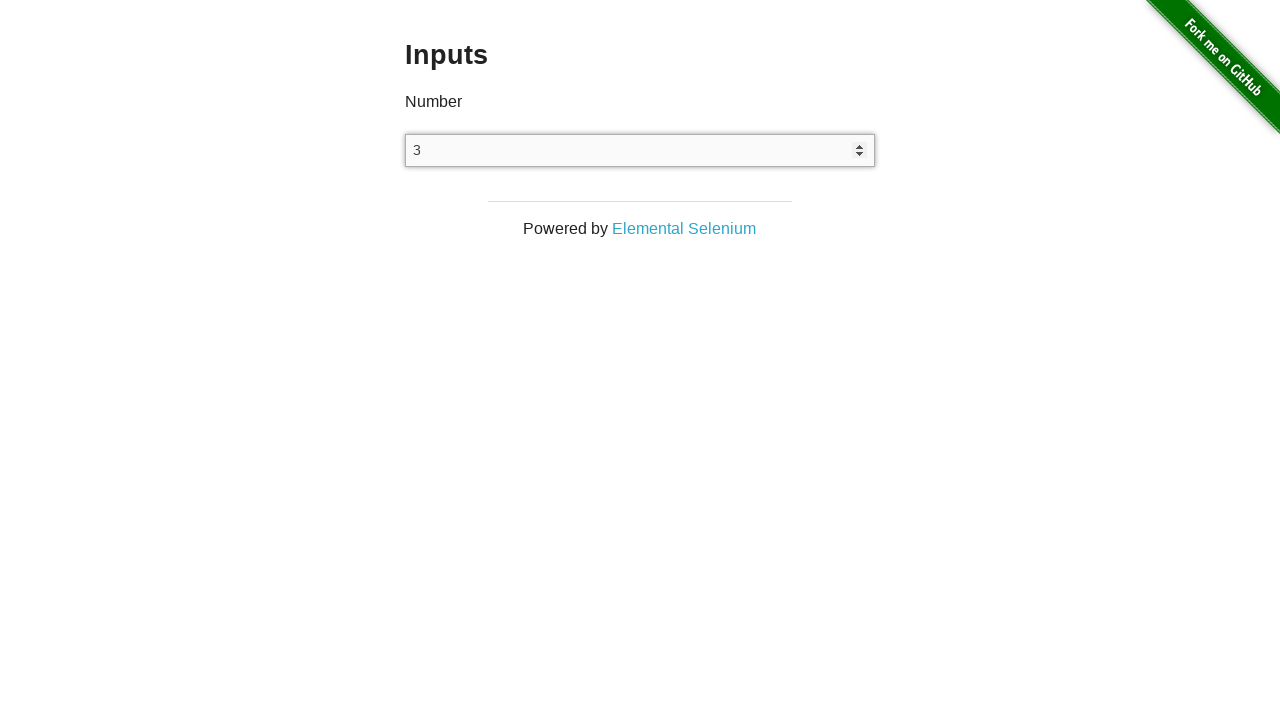

Verified that the input value incremented to 3
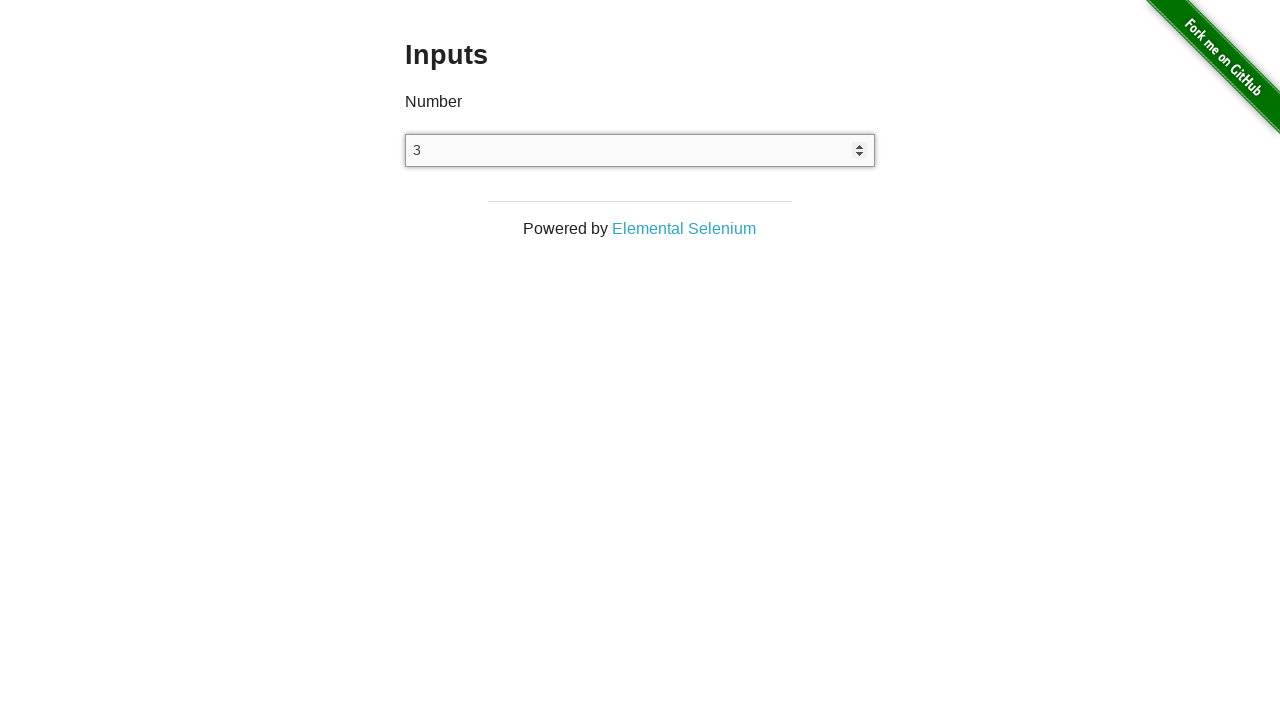

Pressed ArrowDown key to decrement the input value on input
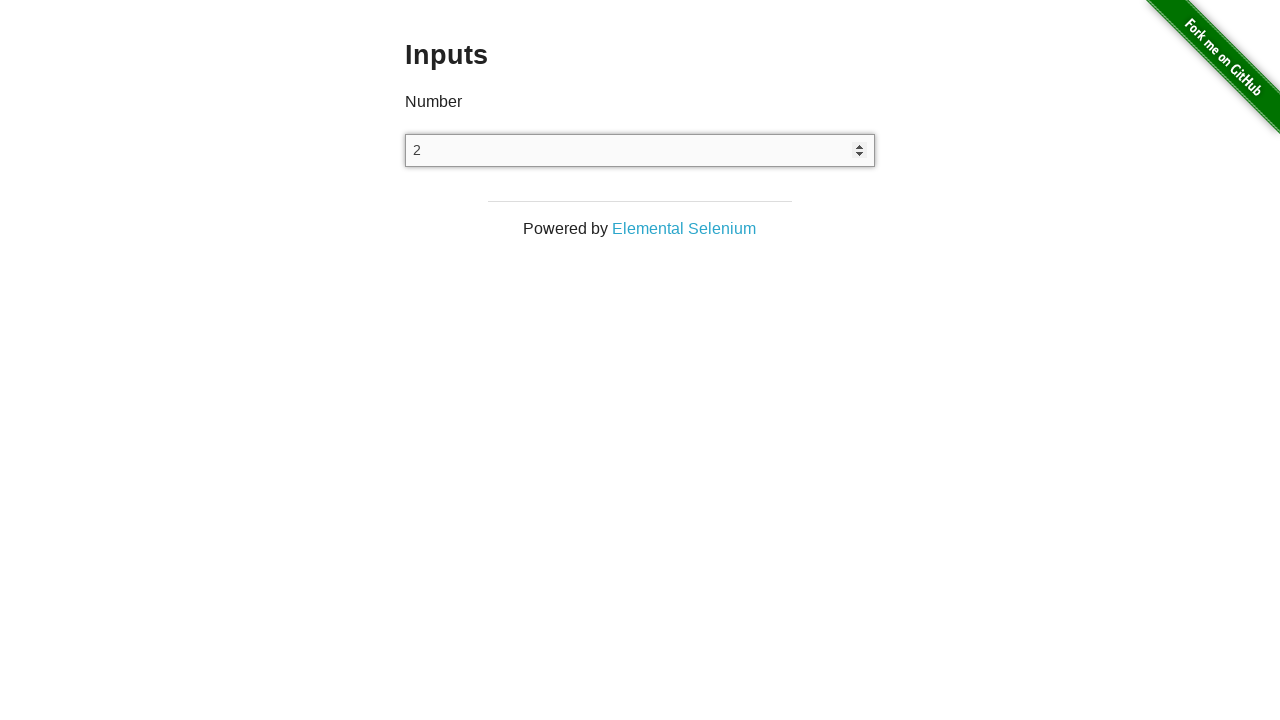

Verified that the input value decremented back to 2
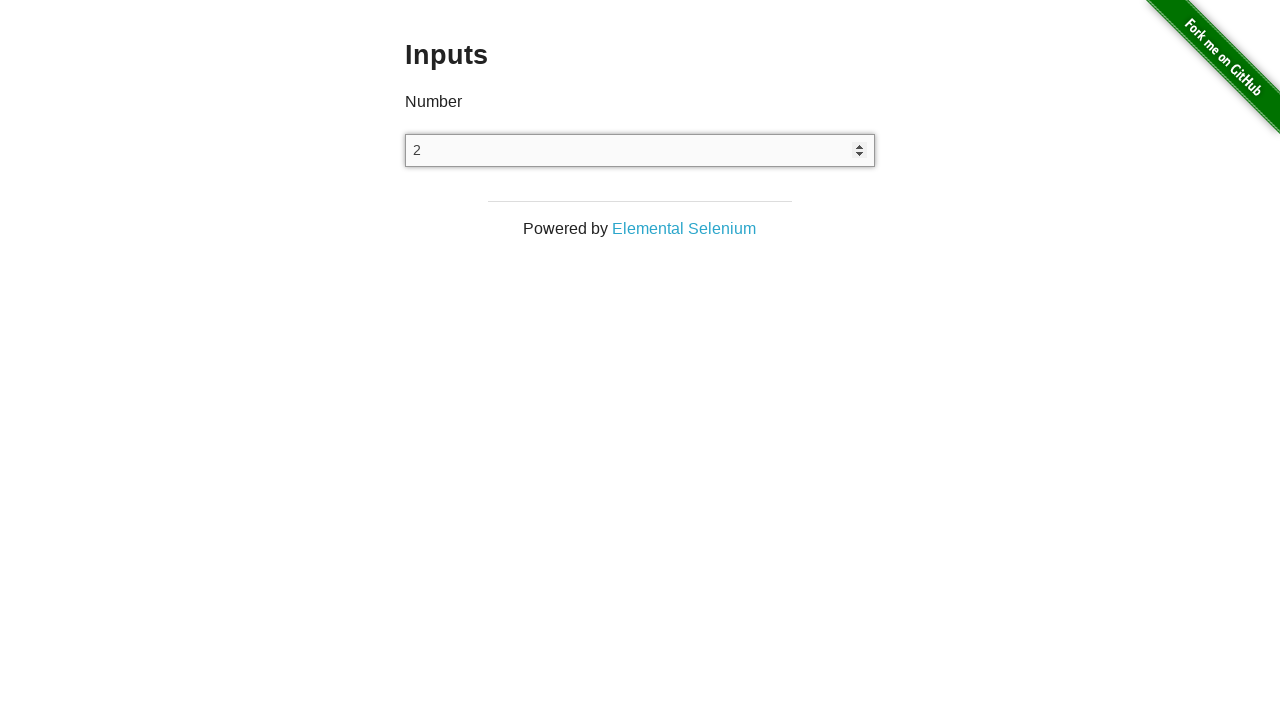

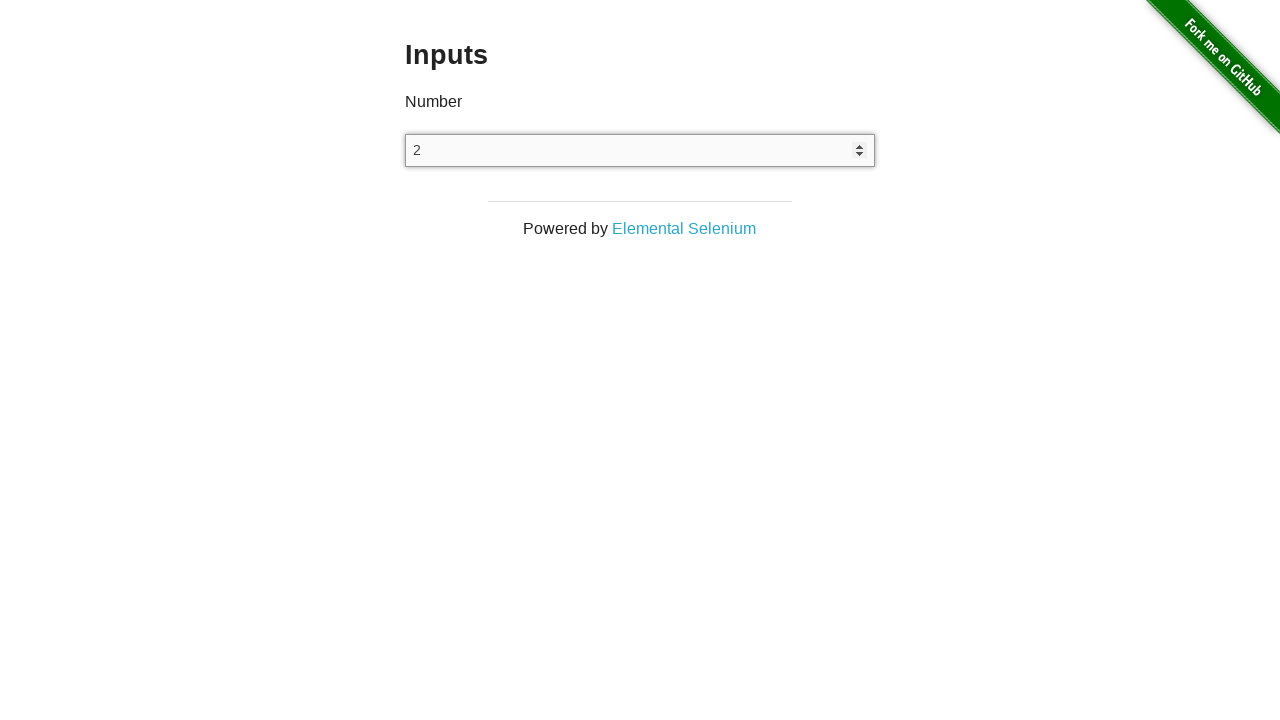